Tests drag and drop functionality by dragging a draggable element and dropping it onto a droppable target element

Starting URL: https://jqueryui.com/resources/demos/droppable/default.html

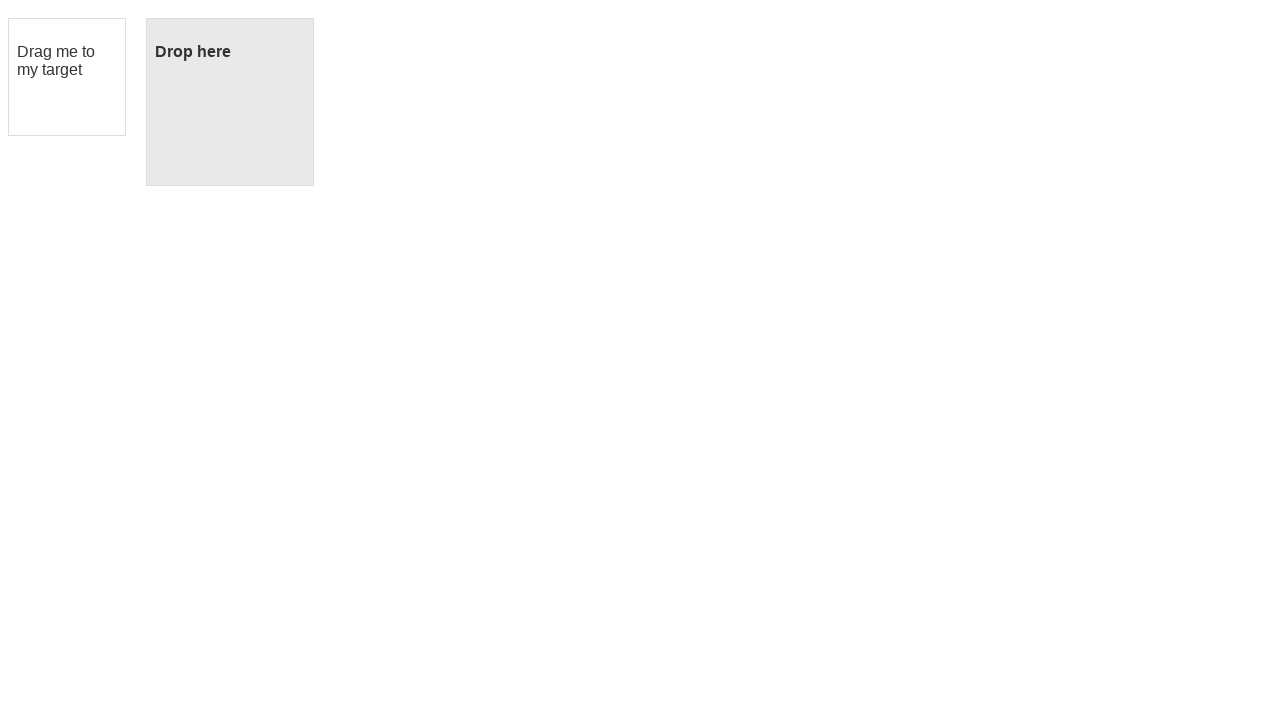

Located the draggable source element with id 'draggable'
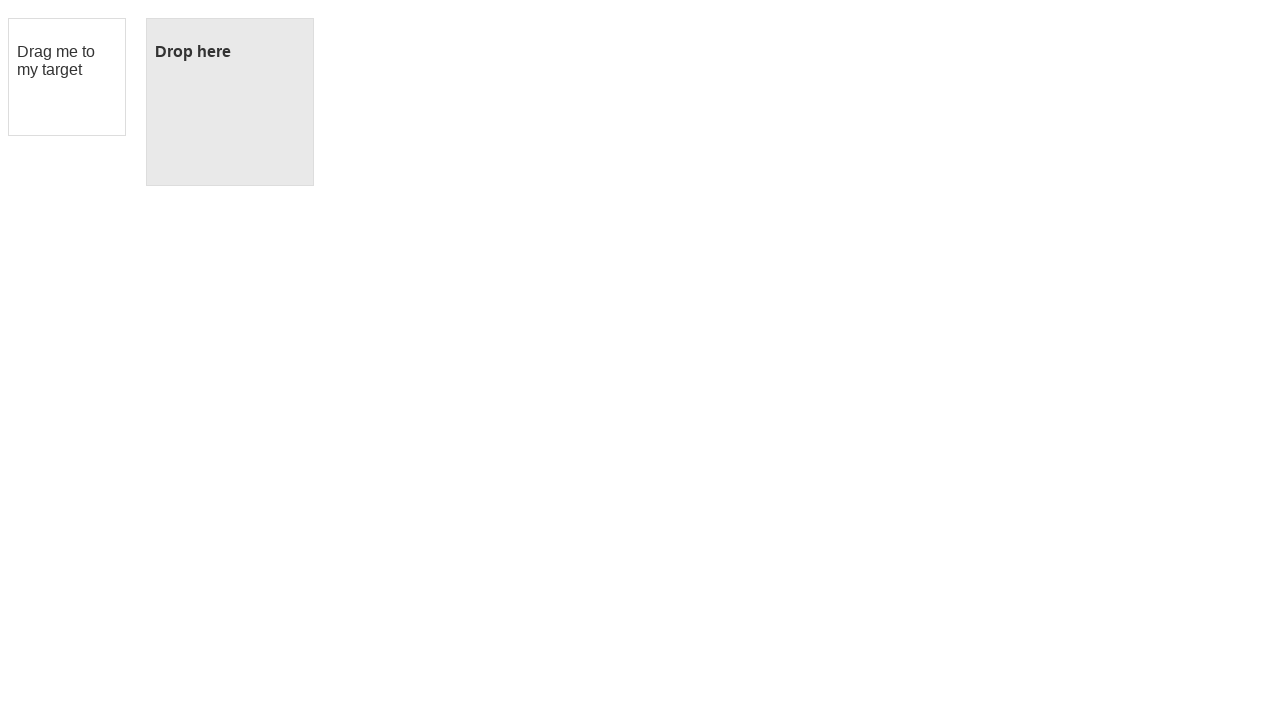

Located the droppable target element with id 'droppable'
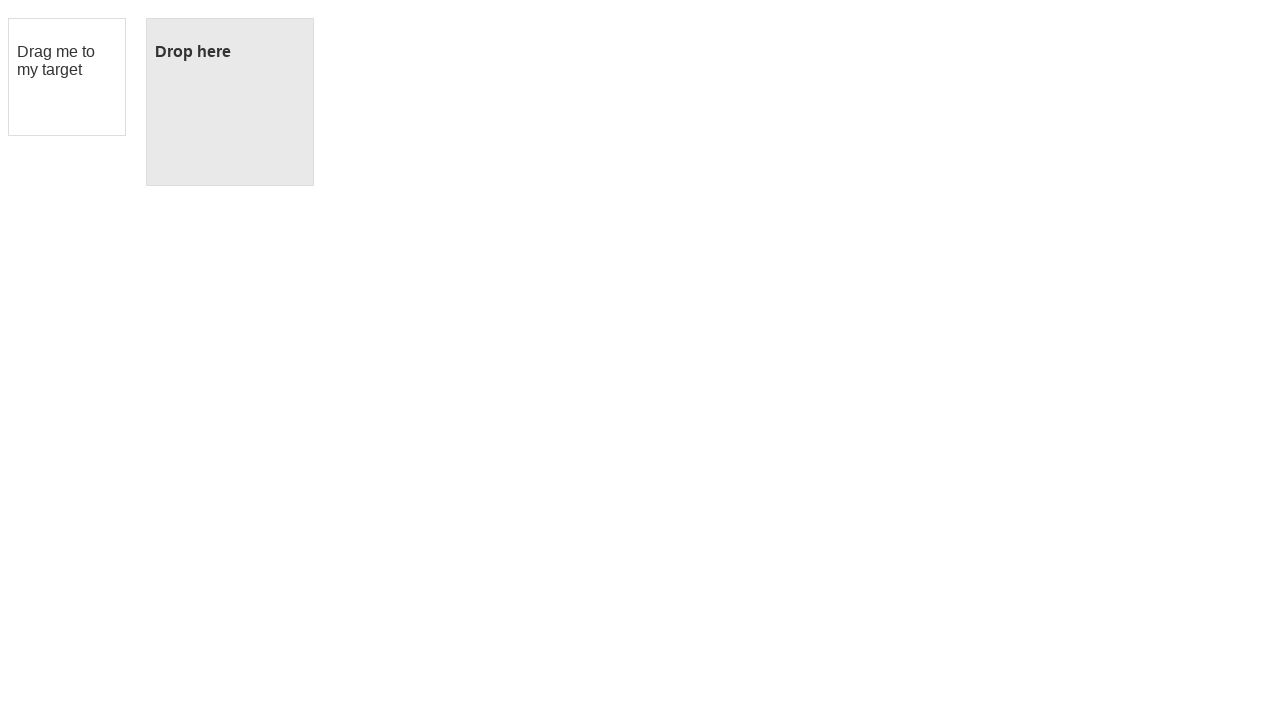

Dragged the draggable element and dropped it onto the droppable target at (230, 102)
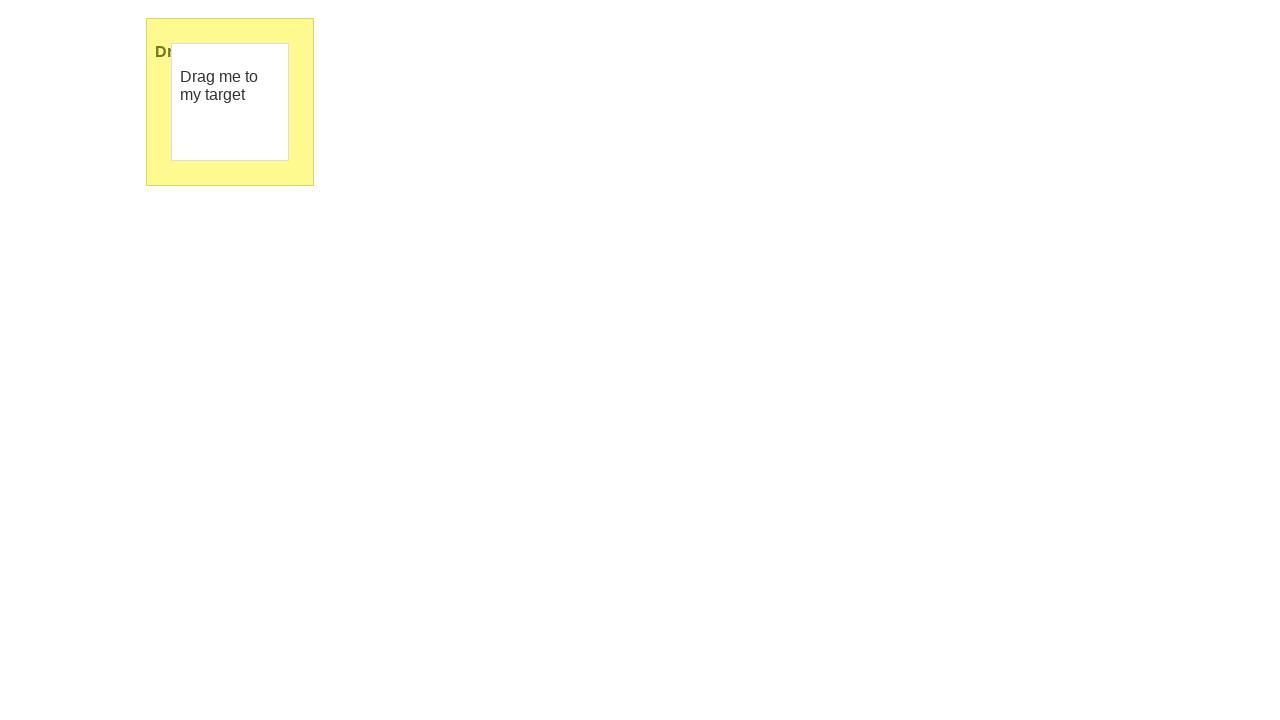

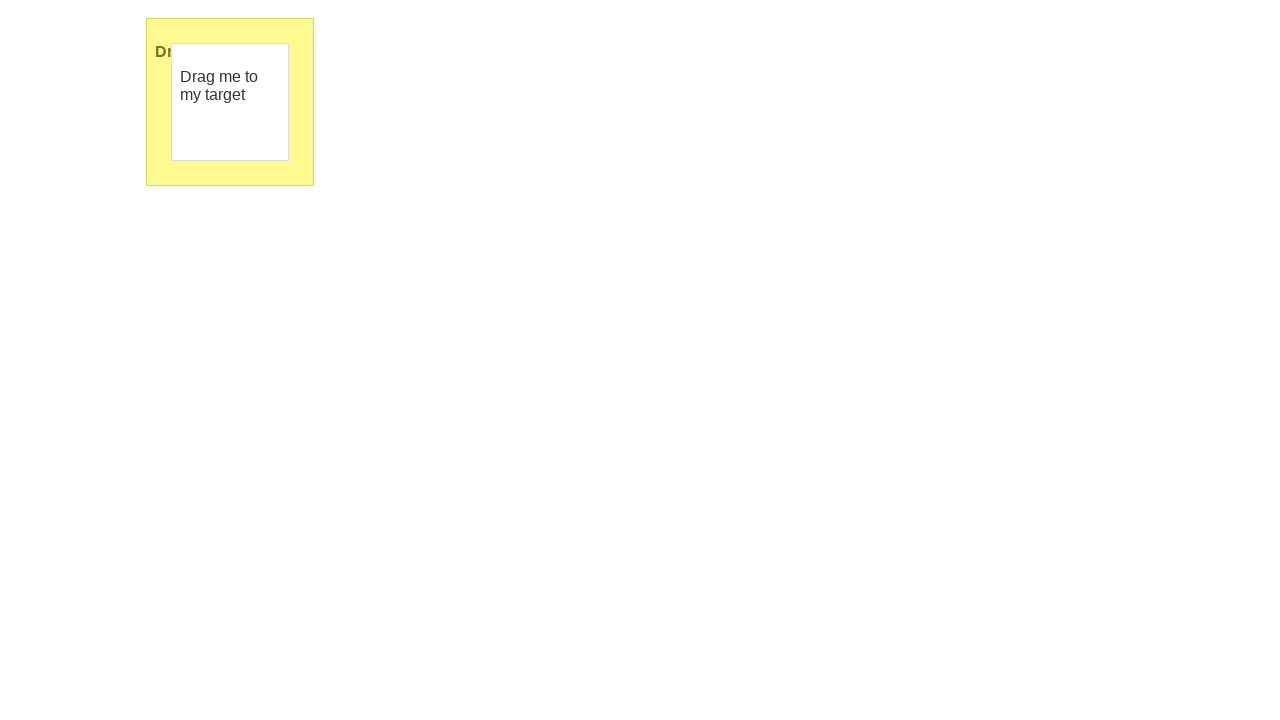